Tests a form submission flow on a practice website by reading a hidden value from an element attribute, performing a mathematical calculation, filling in the answer, checking checkboxes, and submitting the form.

Starting URL: http://suninjuly.github.io/get_attribute.html

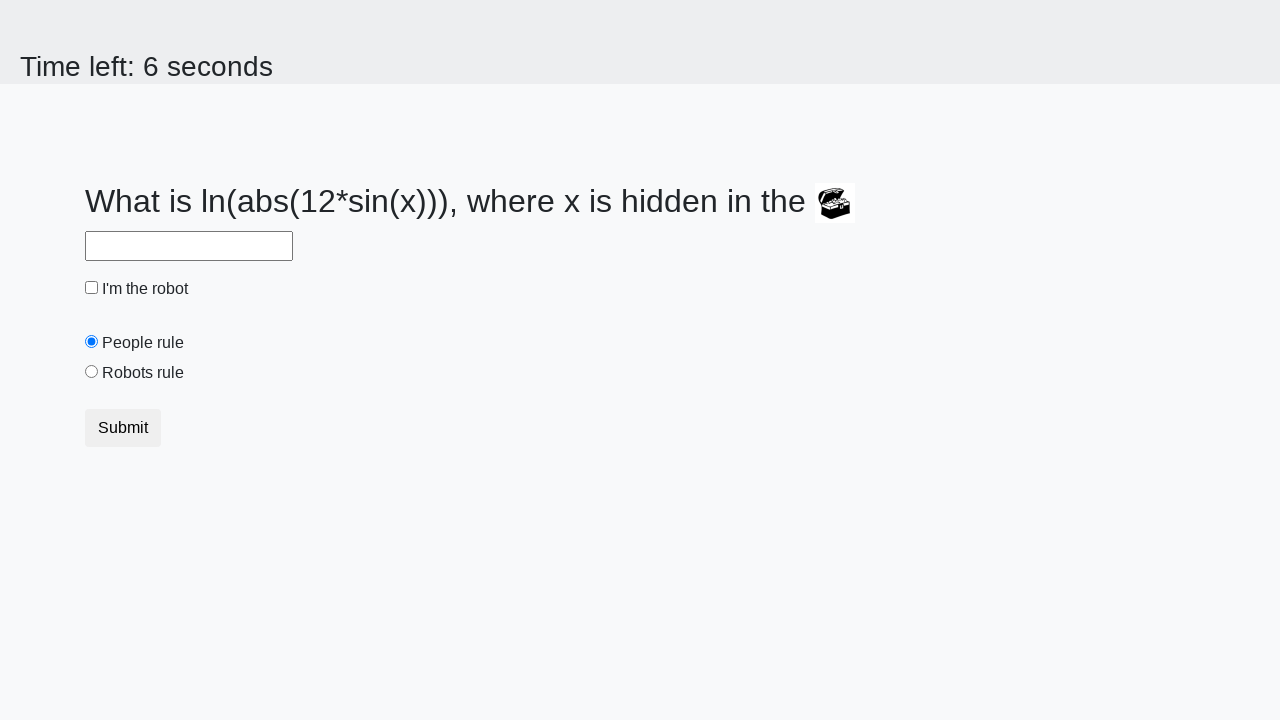

Located the treasure element with hidden value
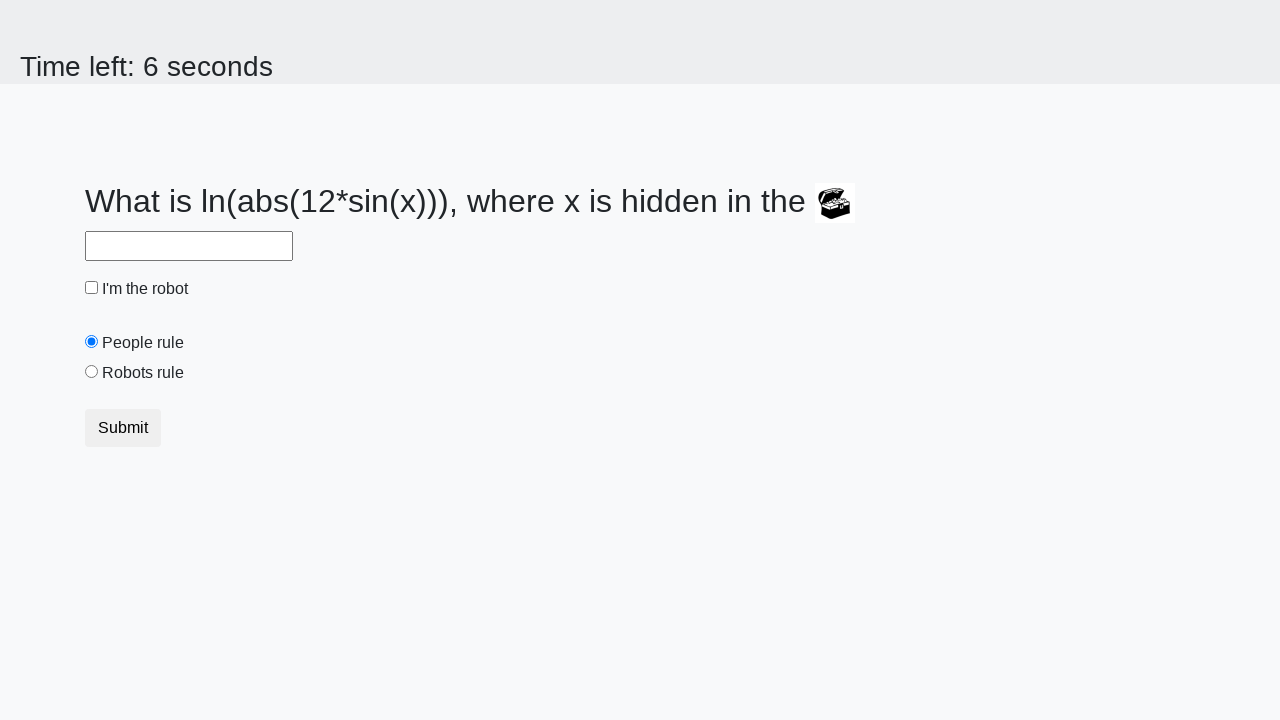

Retrieved hidden attribute 'valuex' from treasure element
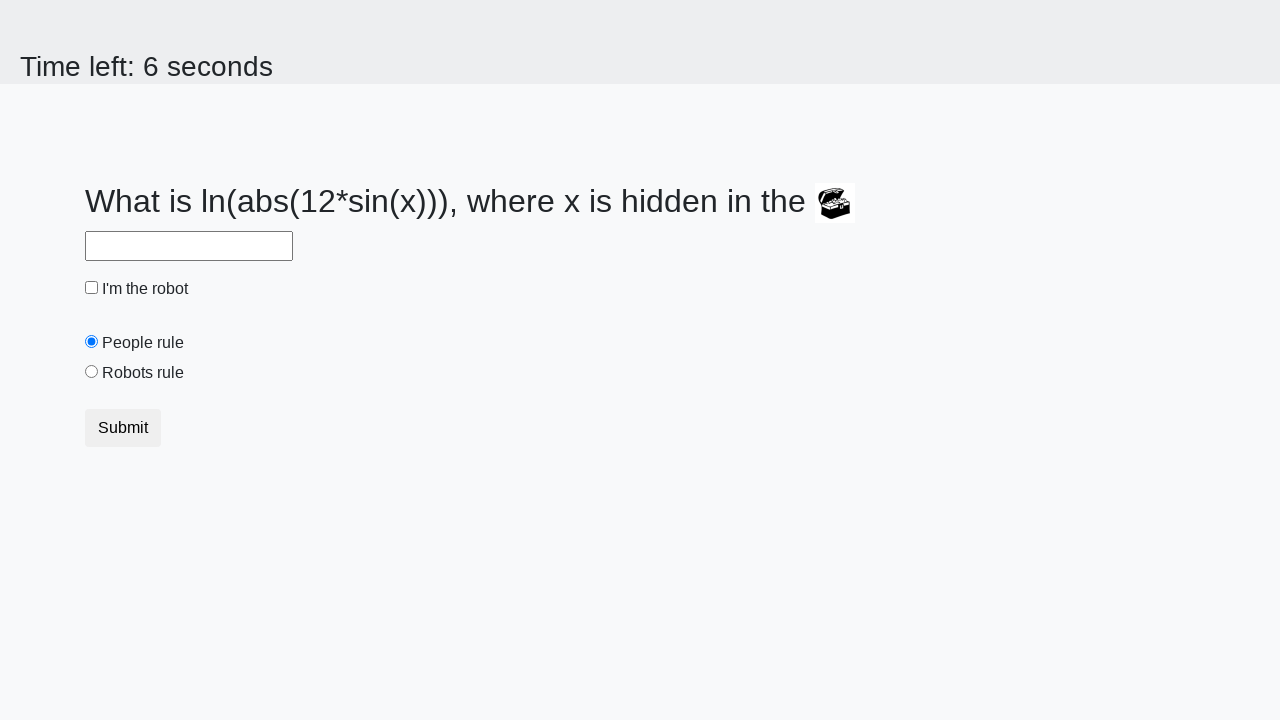

Calculated the answer using mathematical formula
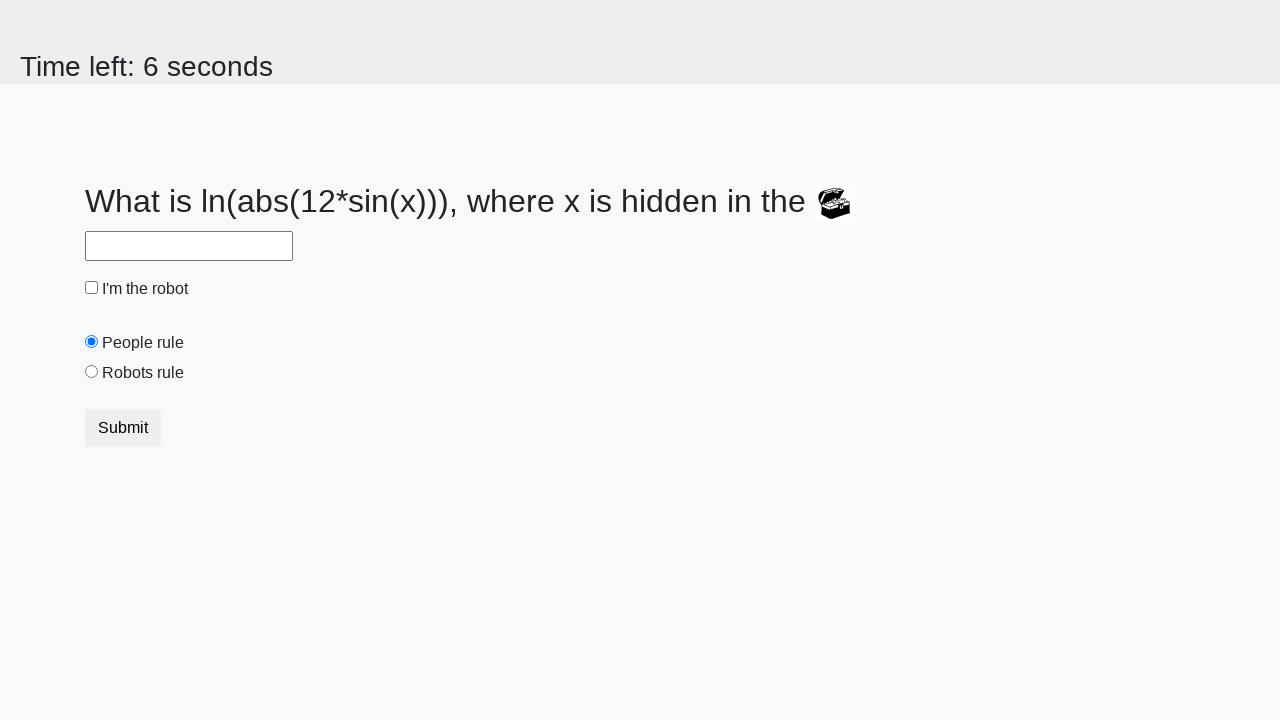

Filled answer field with calculated value on #answer
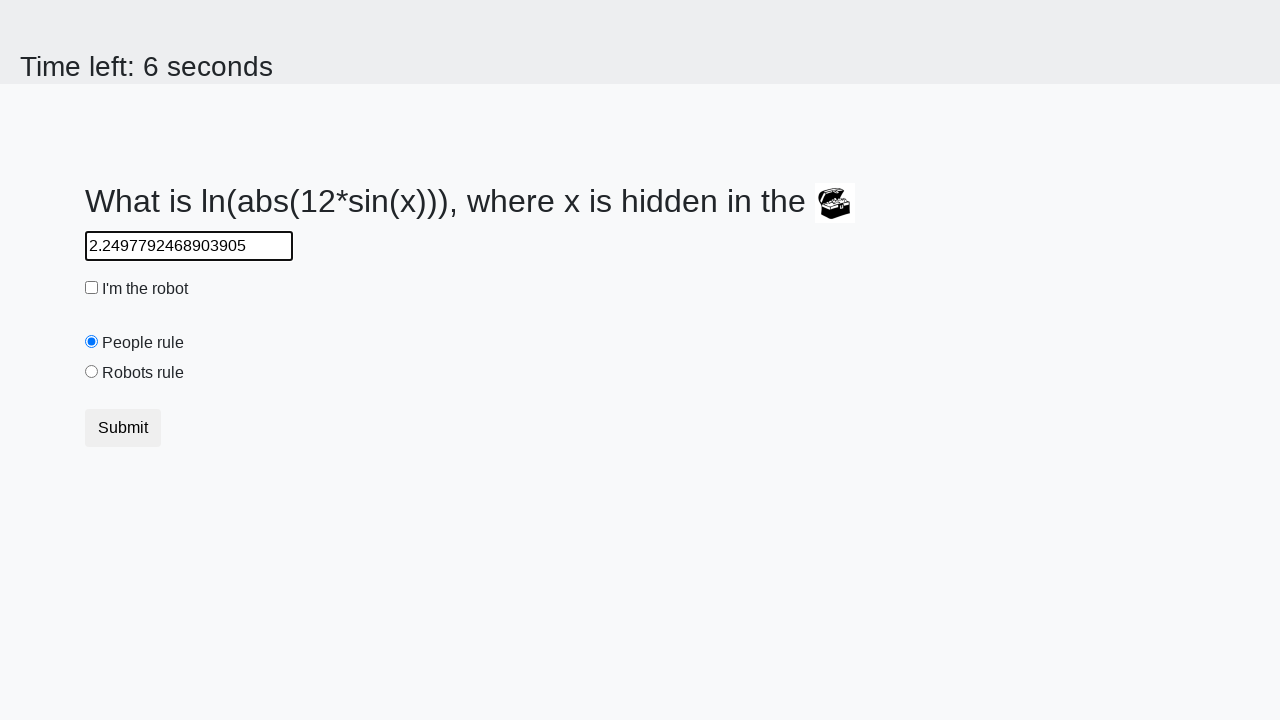

Checked the robot checkbox at (92, 288) on #robotCheckbox
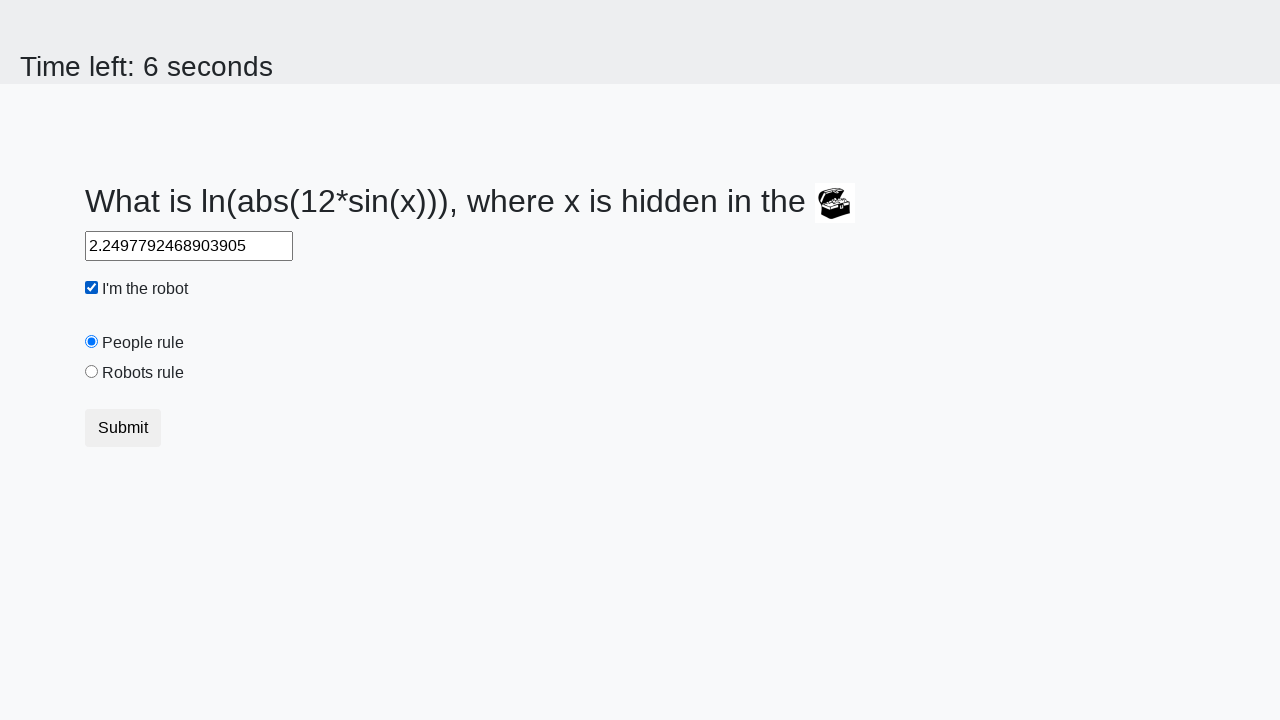

Checked the robots rule checkbox at (92, 372) on #robotsRule
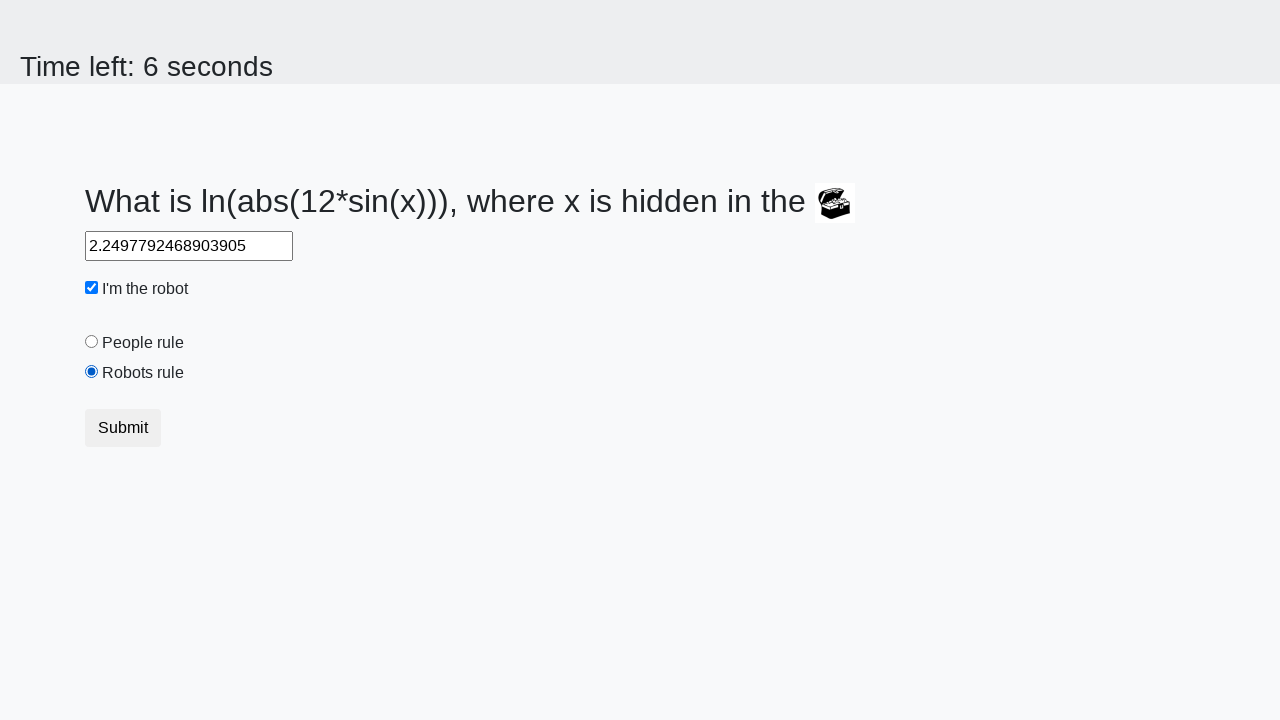

Clicked the submit button to submit the form at (123, 428) on .btn.btn-default
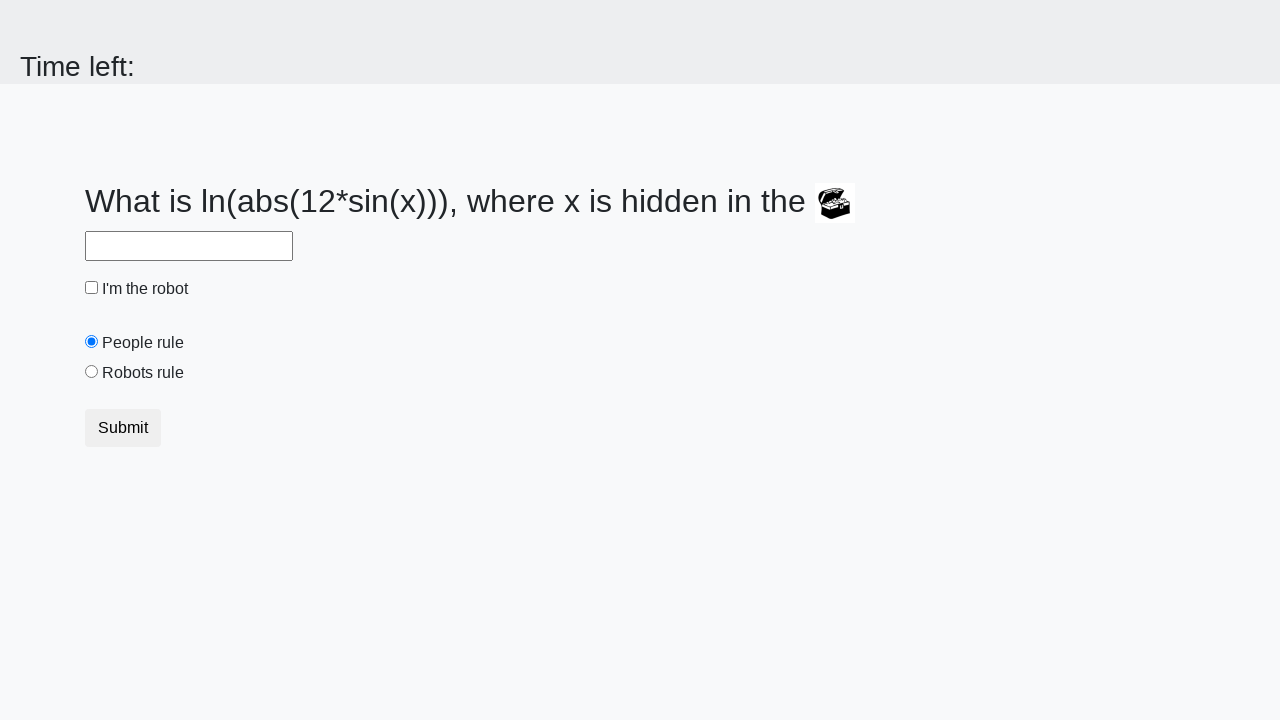

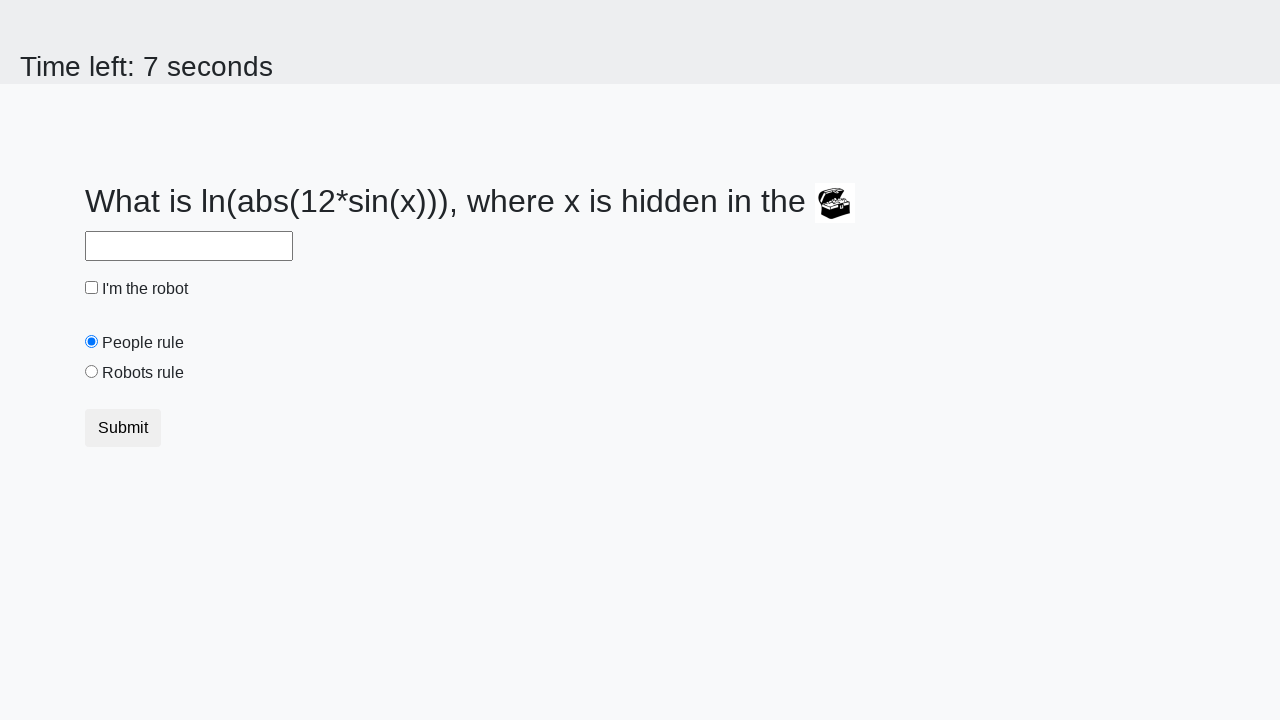